Tests radio button interaction on a demo page by verifying the element is enabled and displayed, then clicking it and confirming it becomes selected.

Starting URL: http://syntaxprojects.com/basic-radiobutton-demo.php

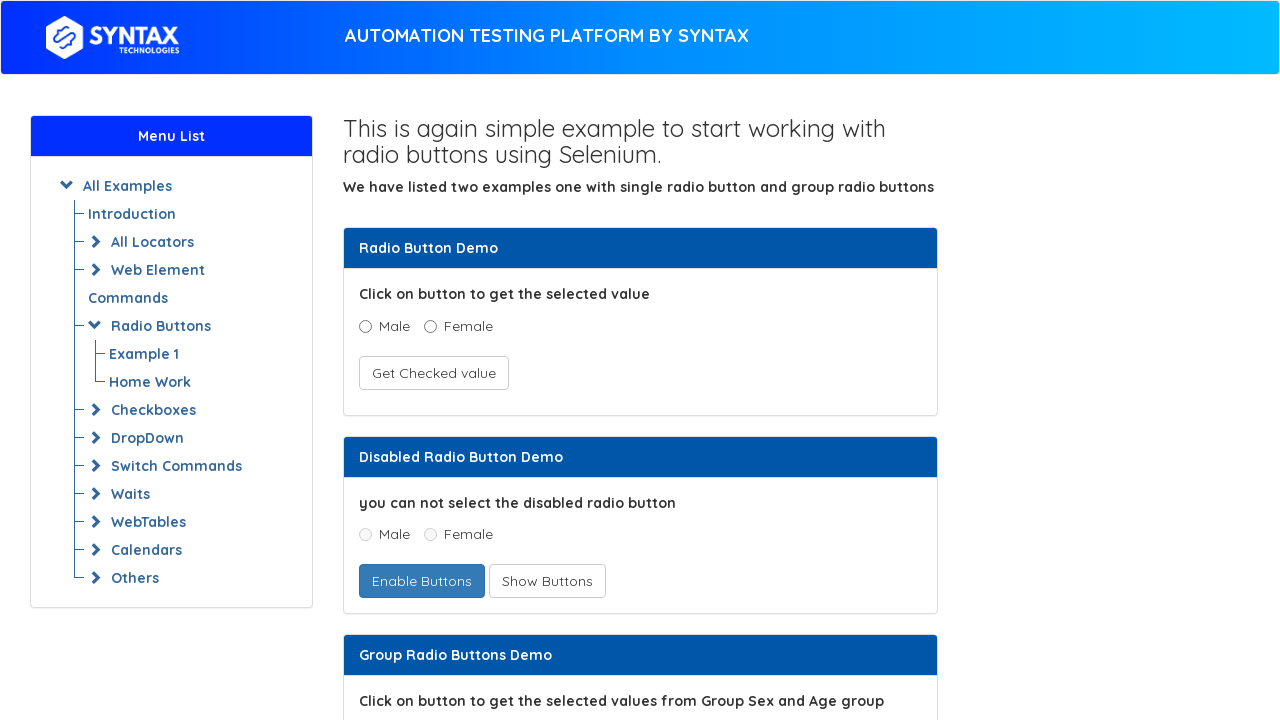

Located the age radio button with value '5 - 15'
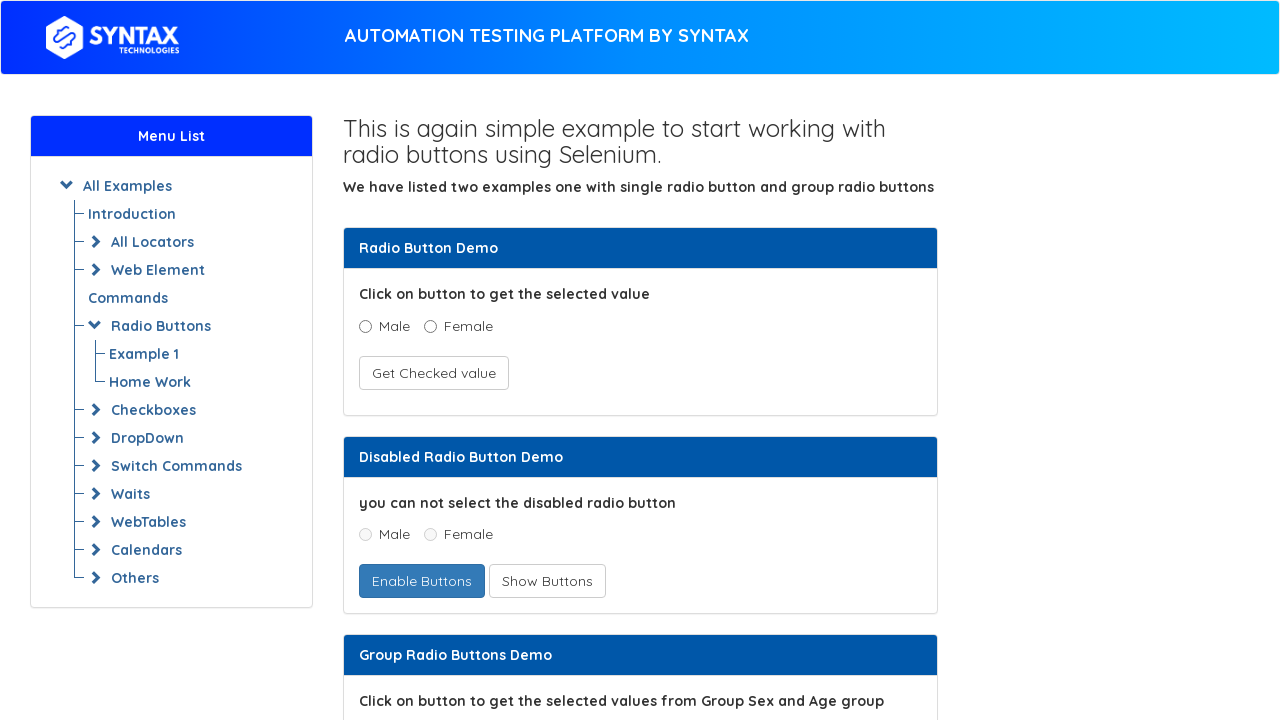

Verified that radio button is enabled
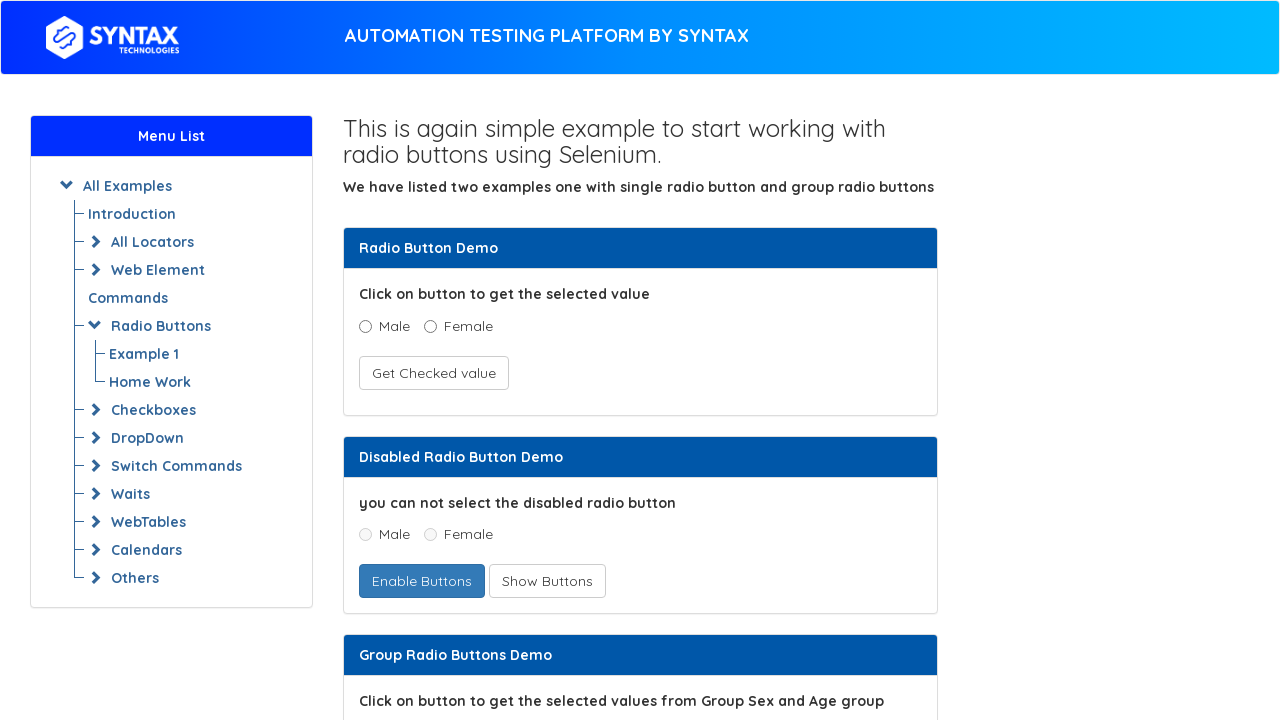

Verified that radio button is visible
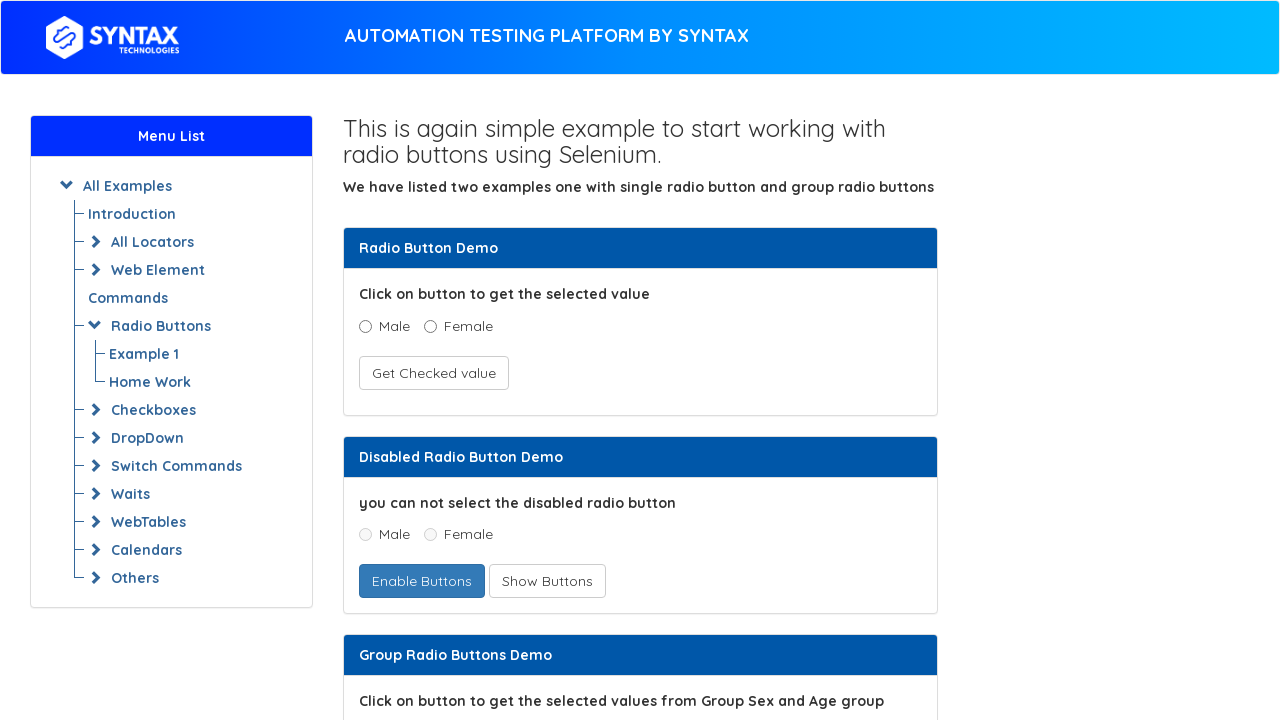

Verified that radio button is not selected initially
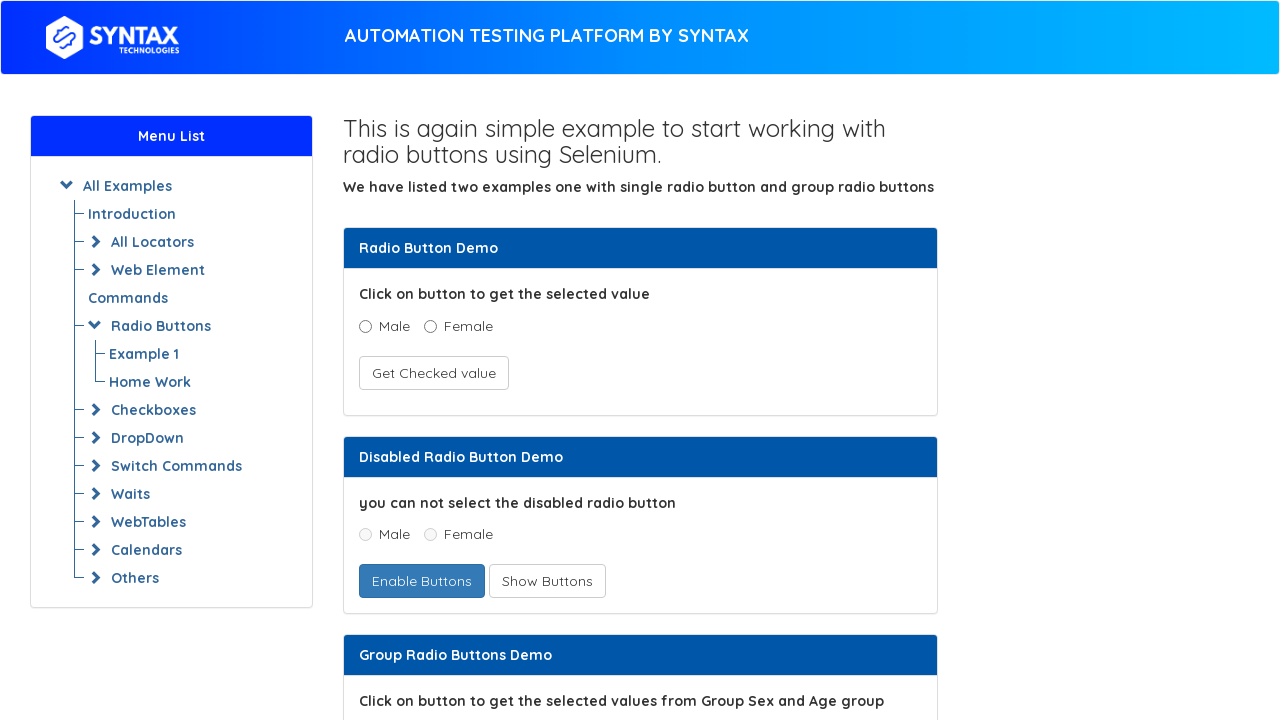

Clicked the age radio button with value '5 - 15' at (438, 360) on input[value='5 - 15']
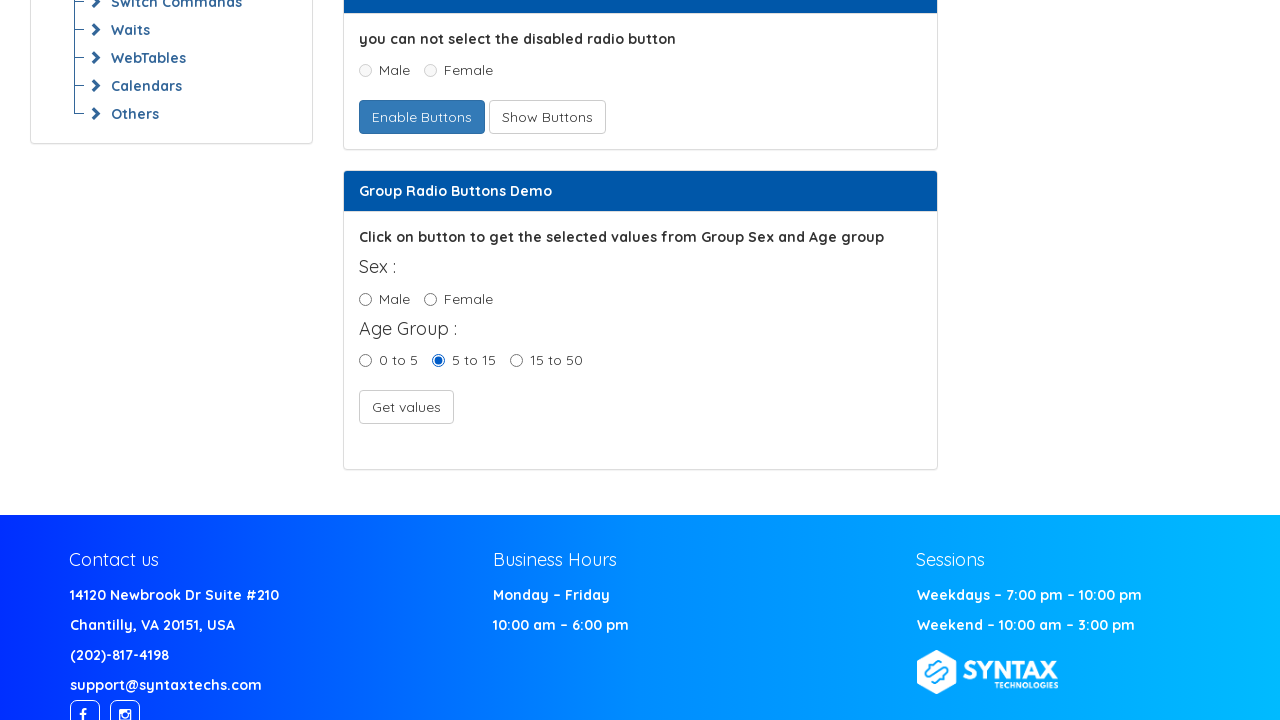

Verified that radio button is now selected after clicking
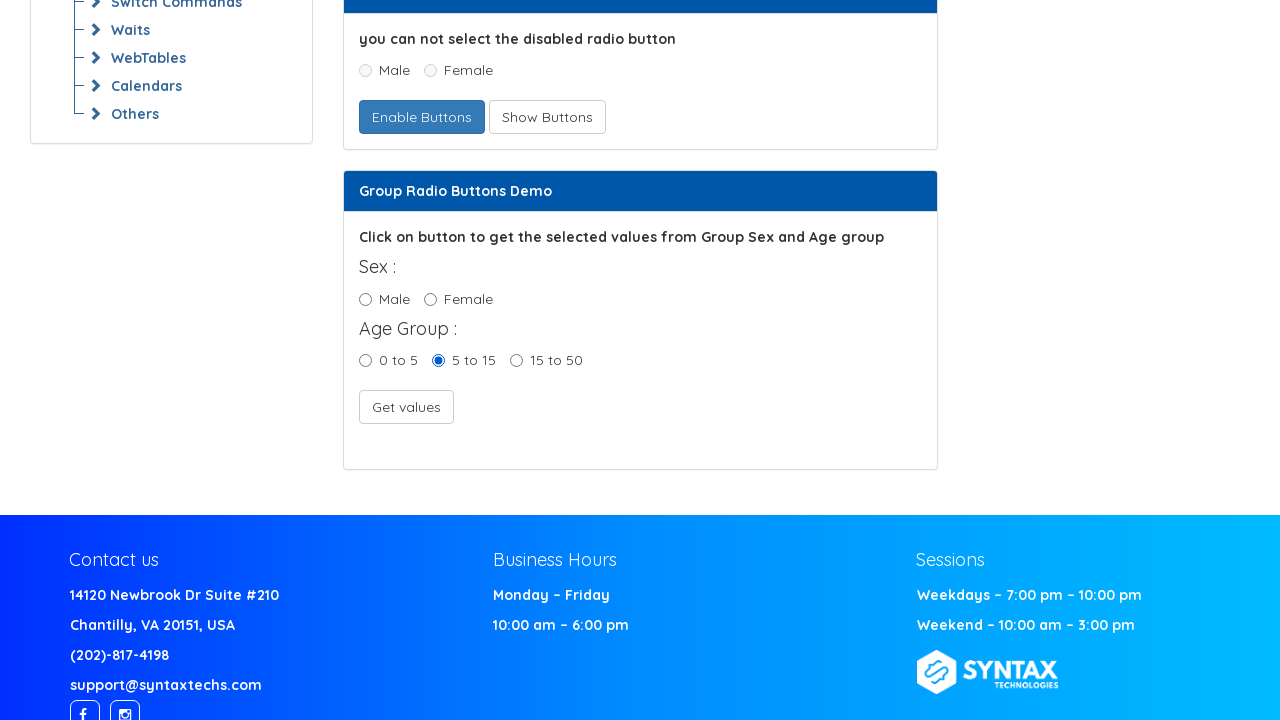

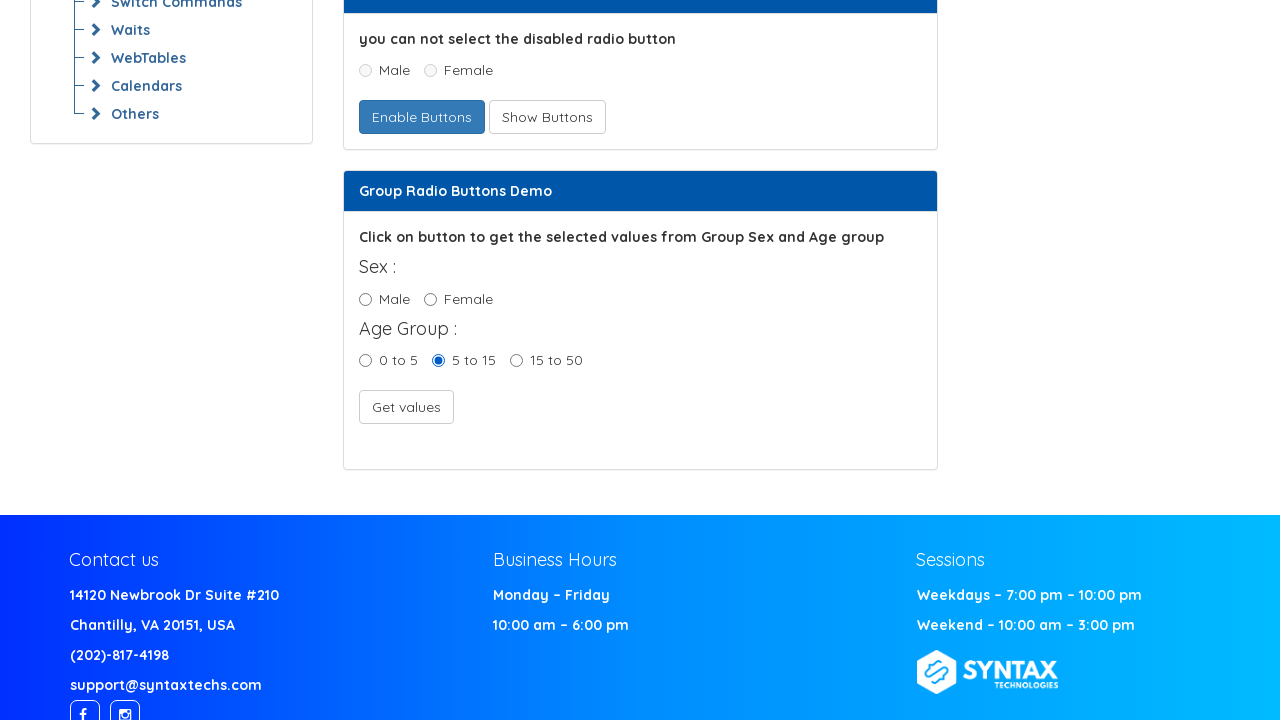